Navigates to the W3Schools HTML tables tutorial page and verifies that the example customers table is present and contains data rows.

Starting URL: https://www.w3schools.com/html/html_tables.asp

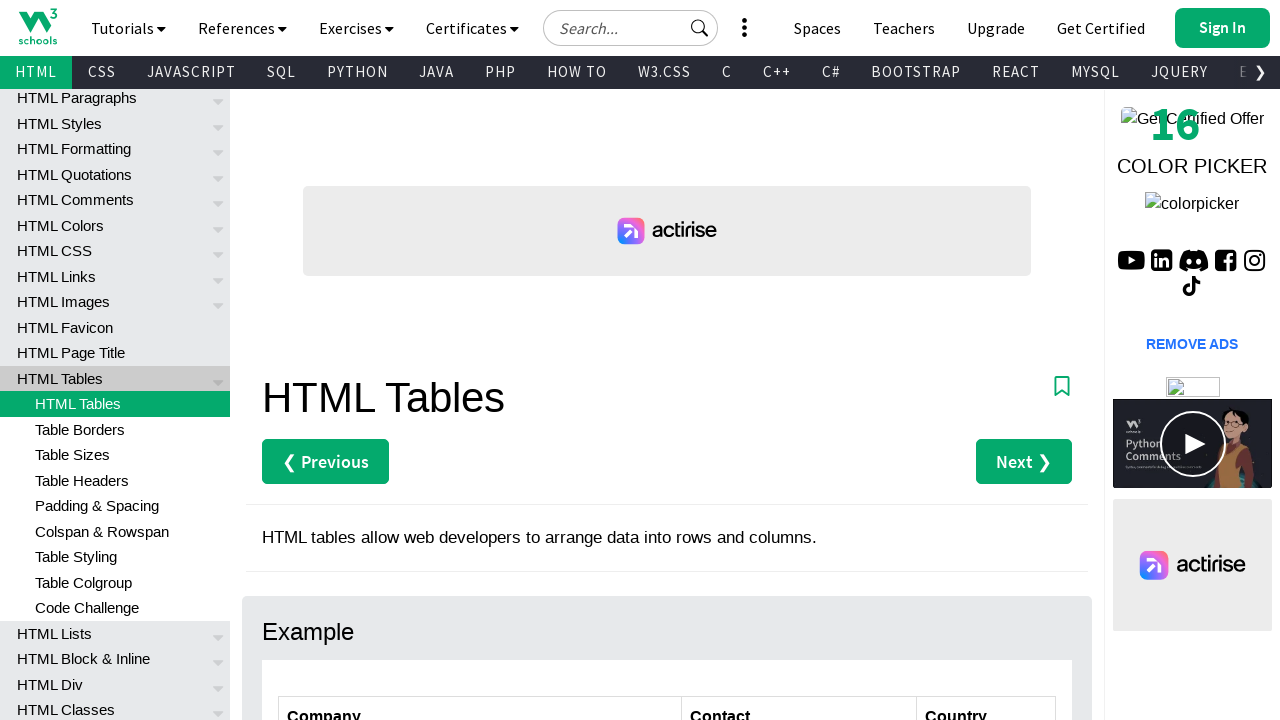

Navigated to W3Schools HTML tables tutorial page
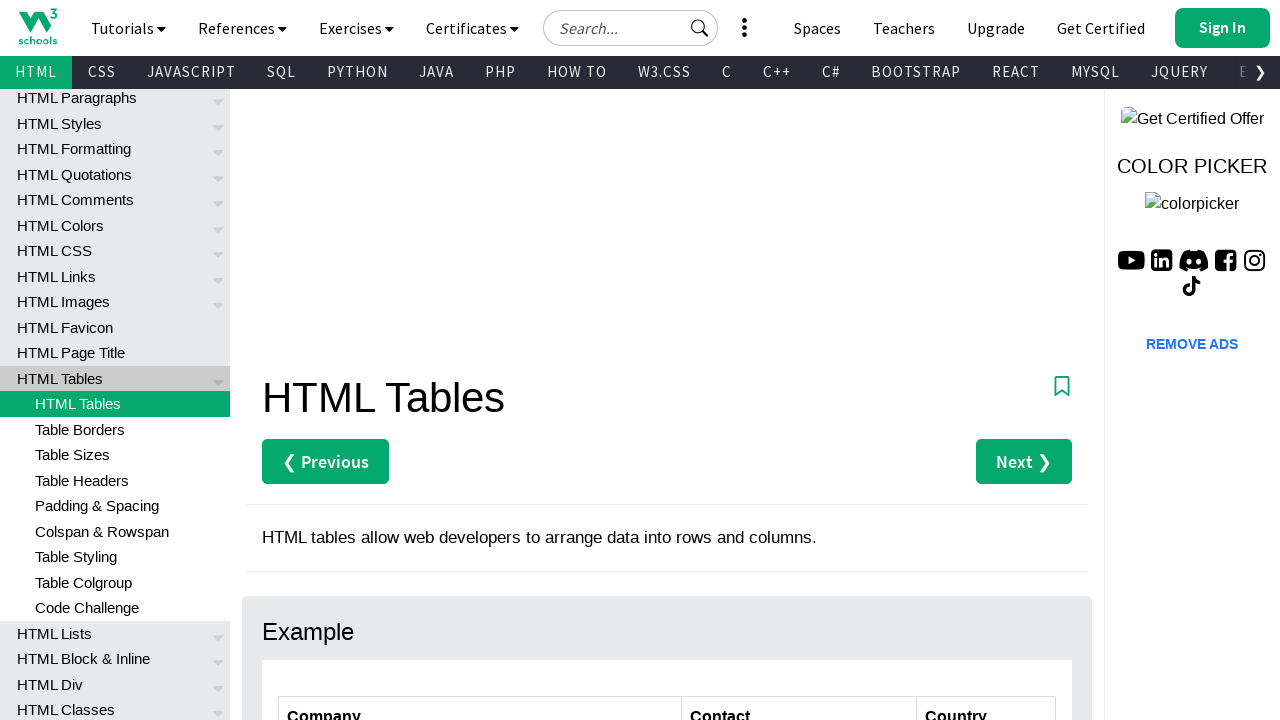

Customers table is now visible
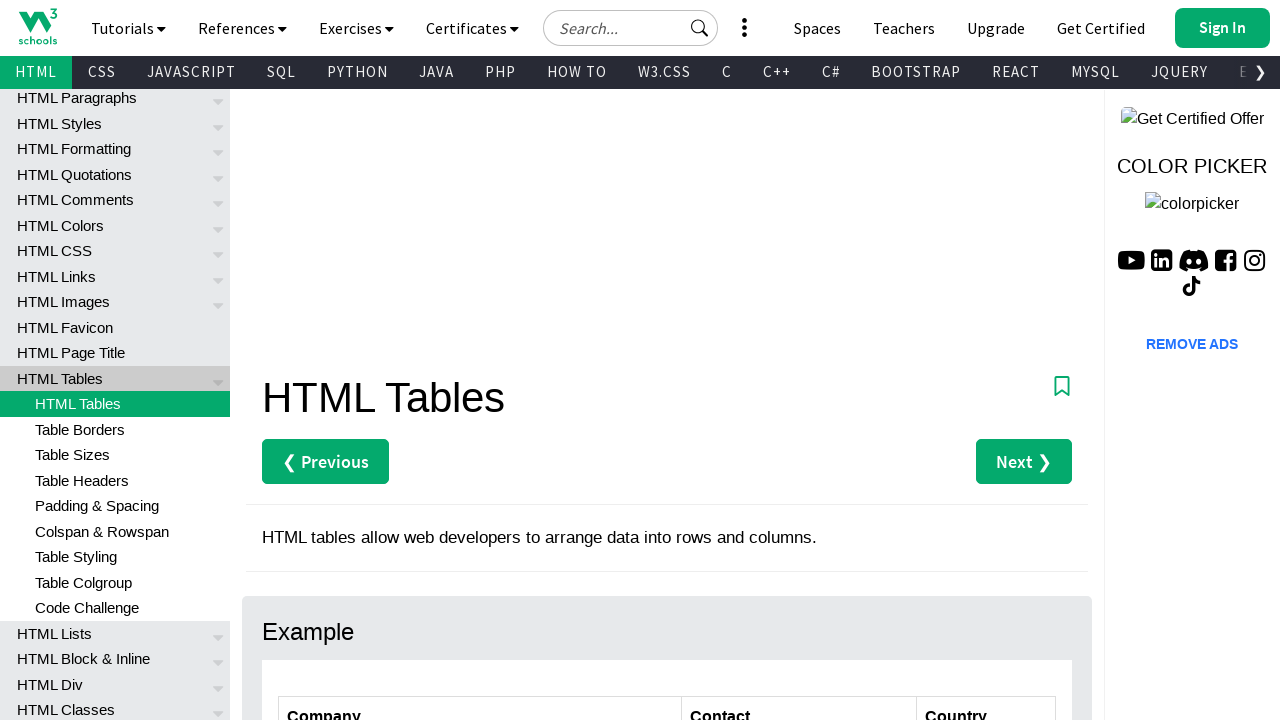

Located all table rows in customers table
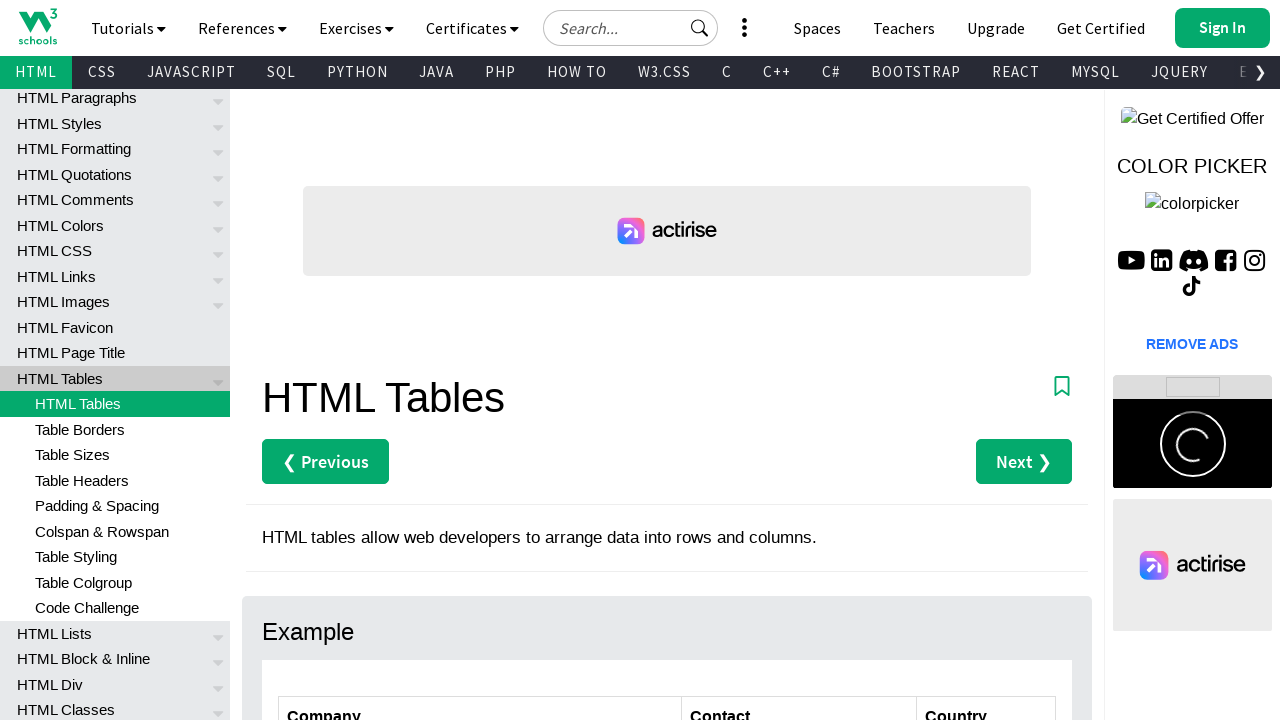

Table contains 7 rows total
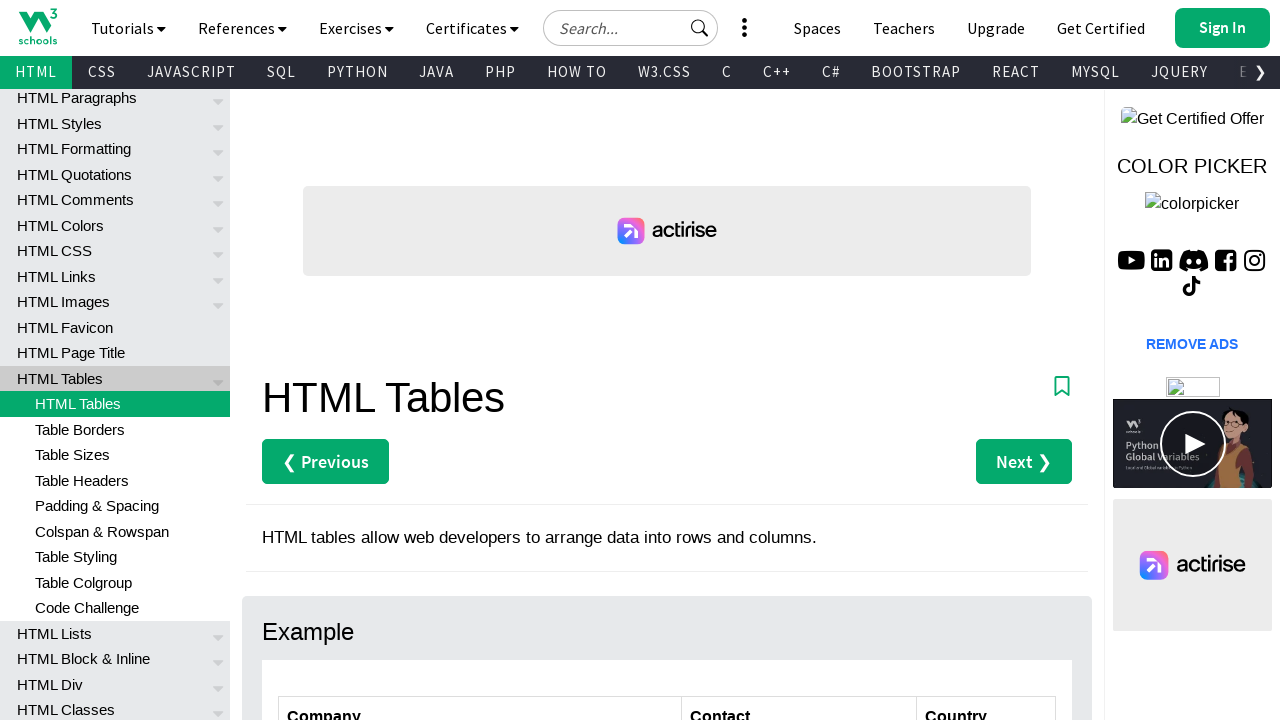

First data row company cell is present
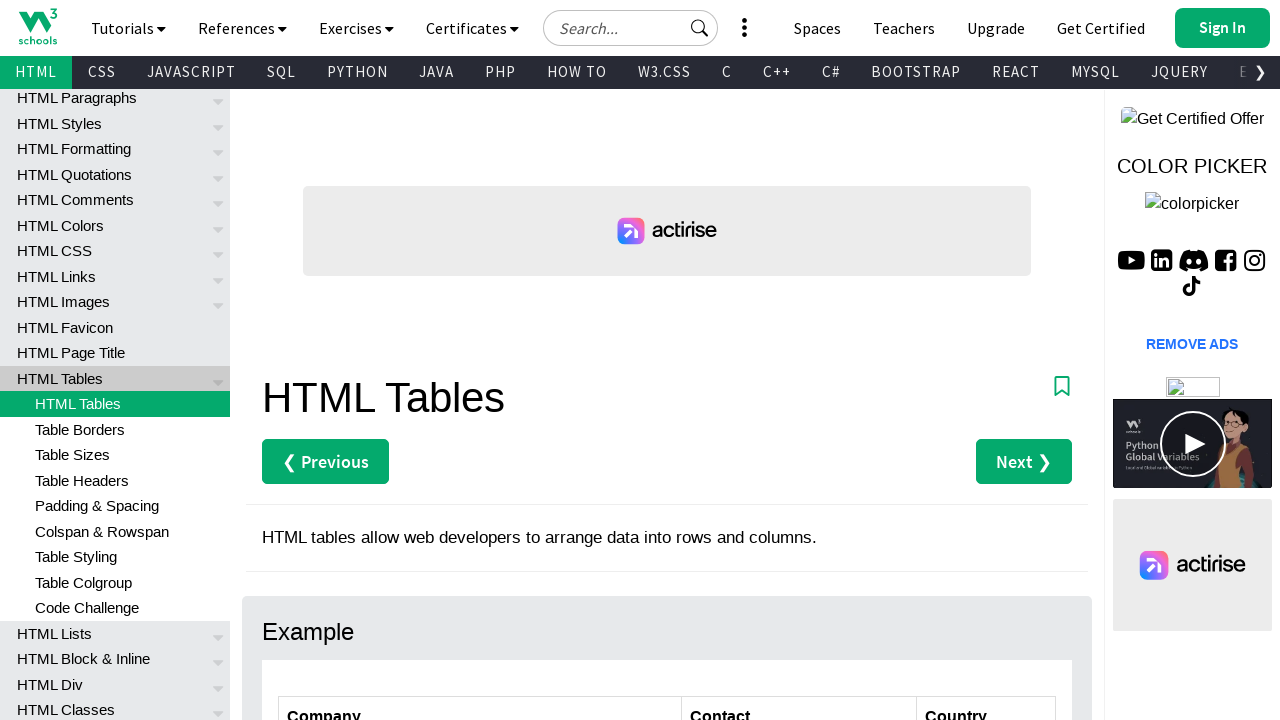

First data row contact cell is present
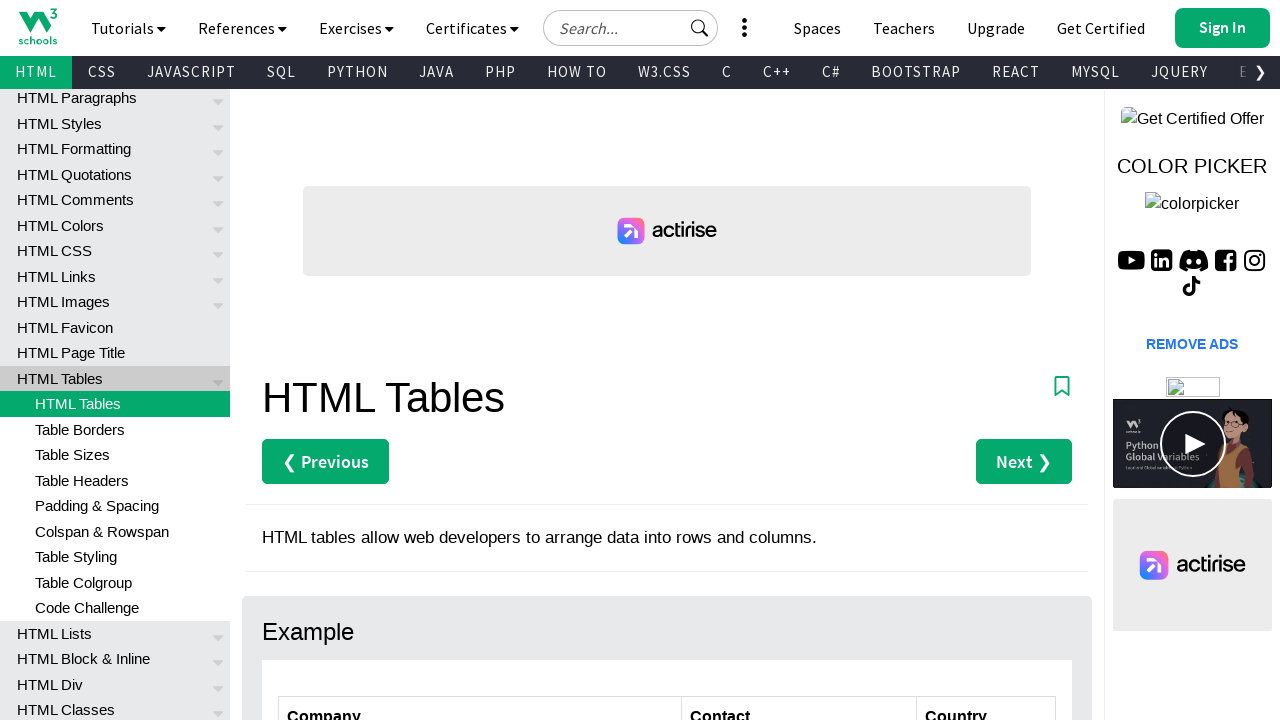

First data row country cell is present
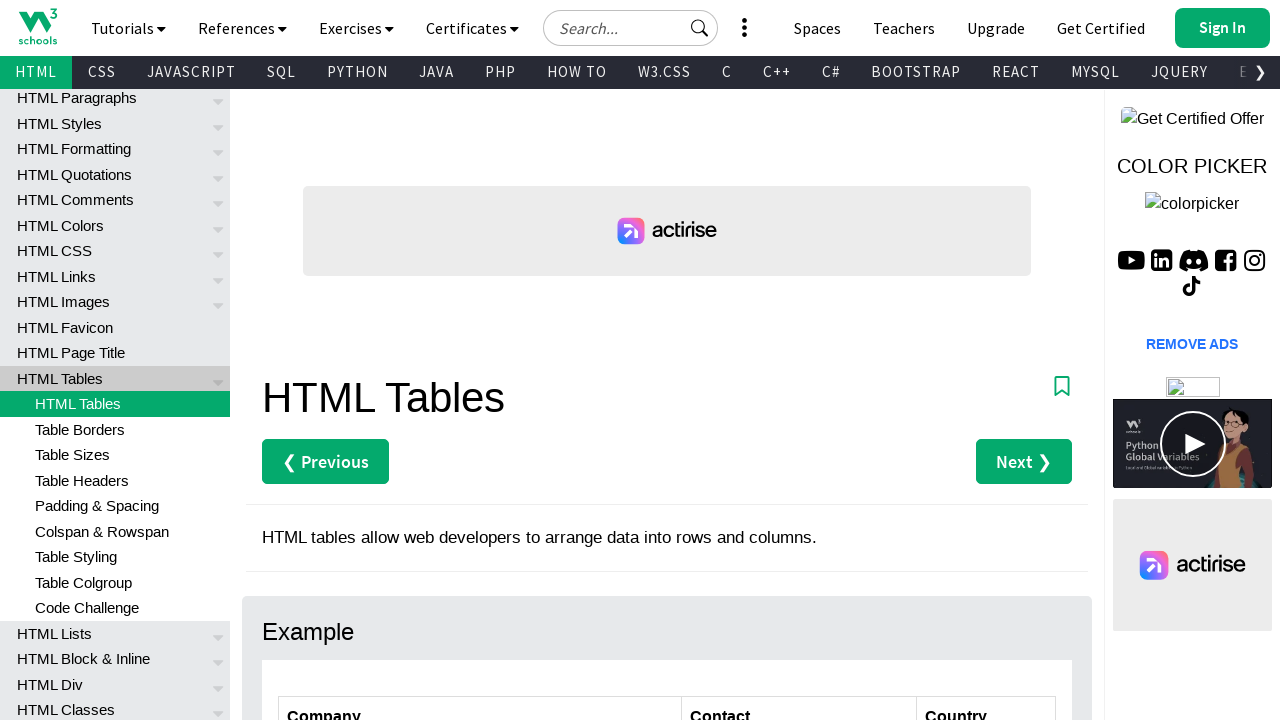

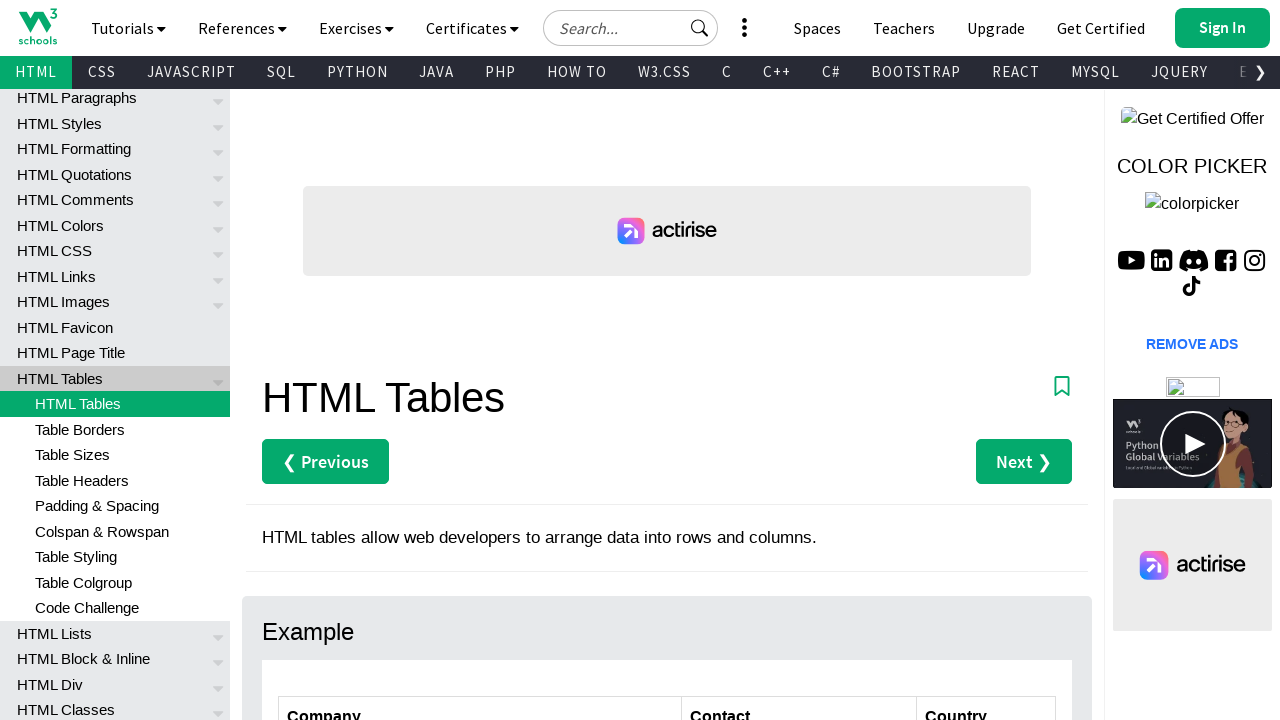